Fills the username input field on a basic HTML form test page

Starting URL: https://testpages.herokuapp.com/styled/basic-html-form-test.html

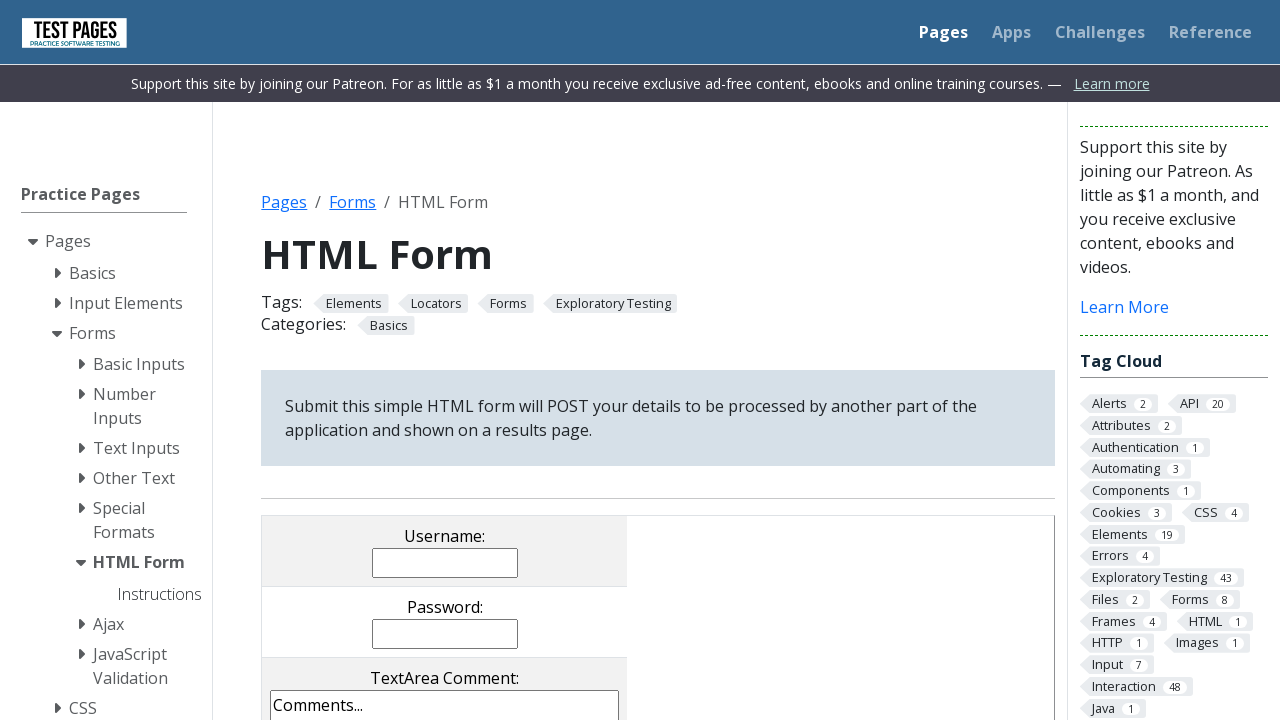

Navigated to basic HTML form test page
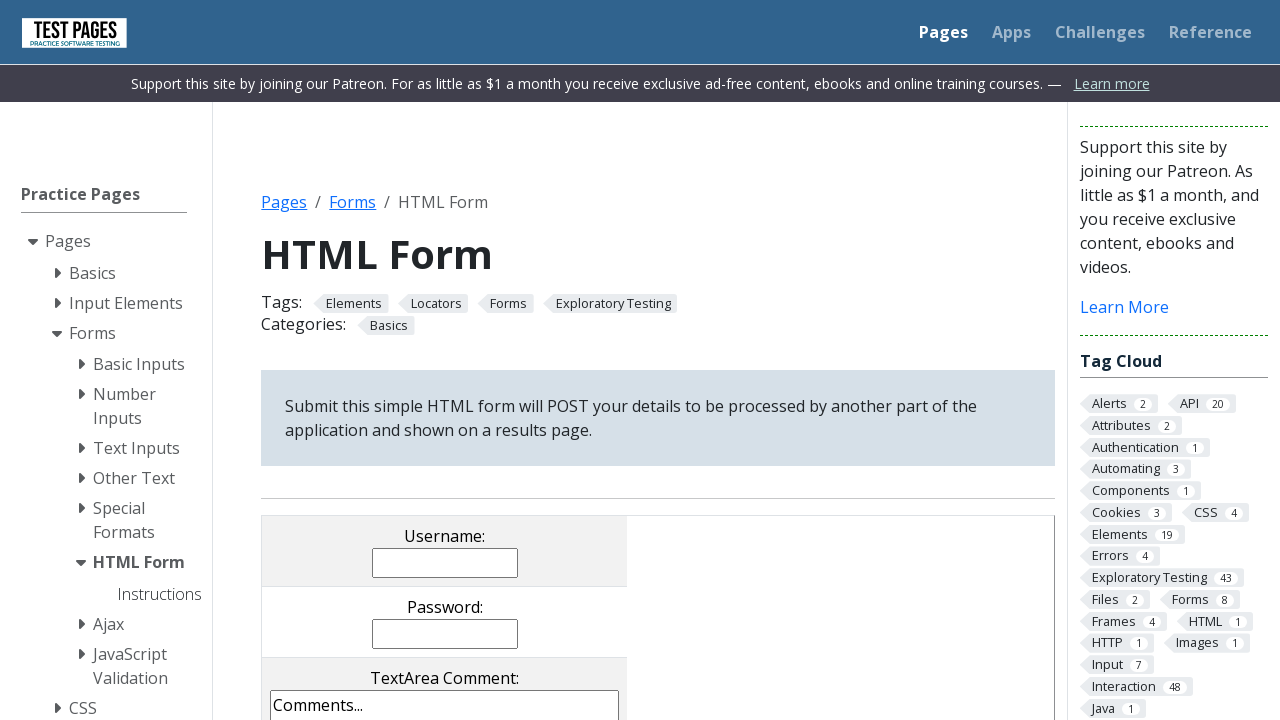

Filled username input field with 'asyacoll' on input[name='username']
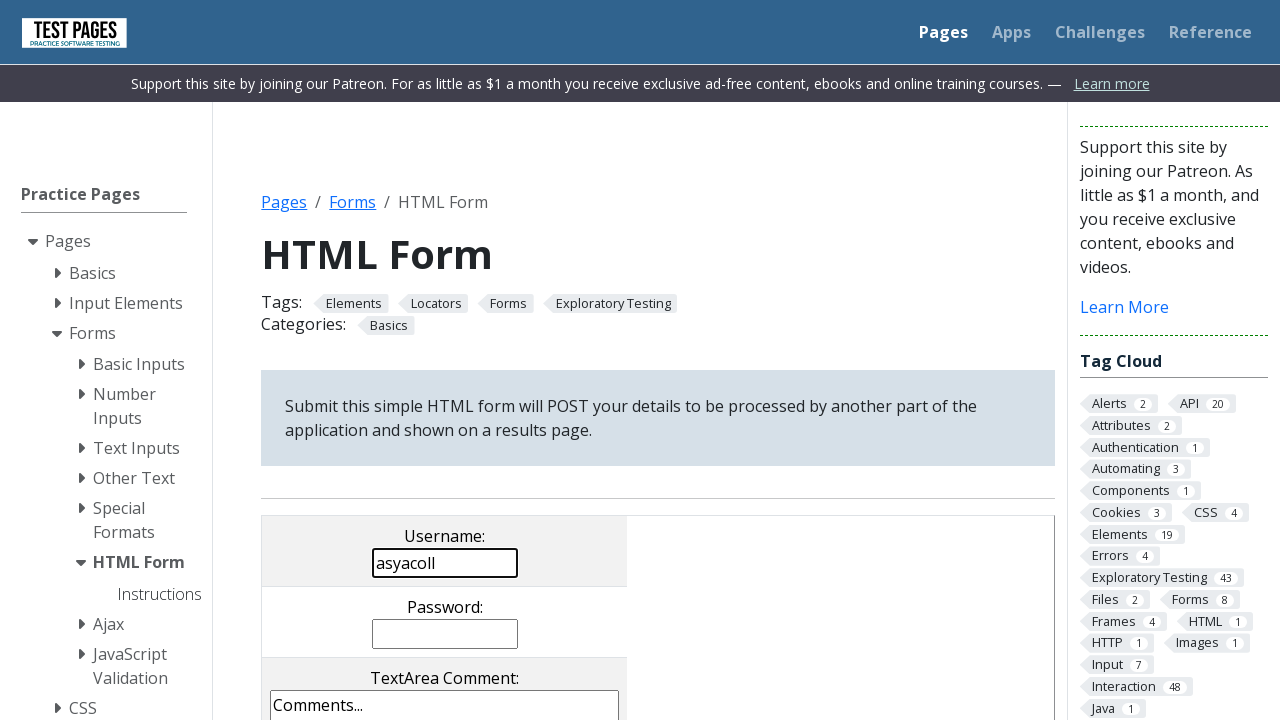

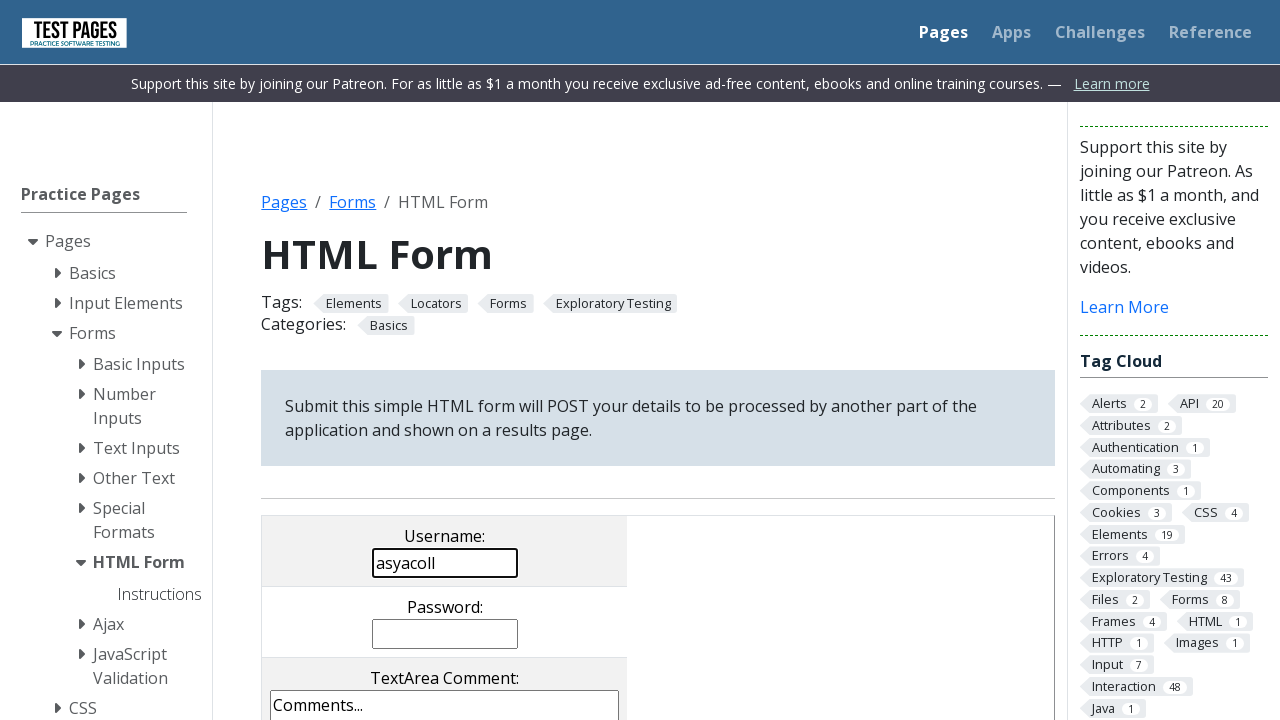